Tests route interception by blocking image requests (png/jpeg) while navigating to Playwright documentation site

Starting URL: https://playwright.dev/

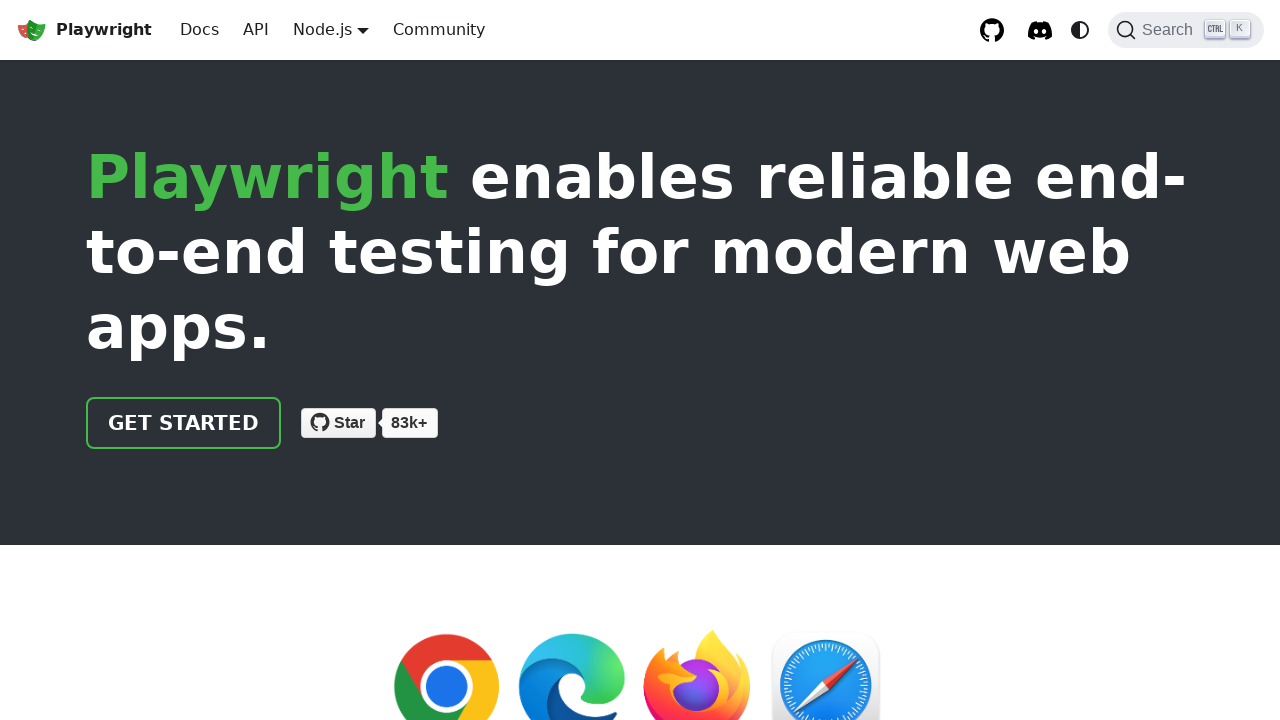

Set up route to abort image requests (png/jpeg)
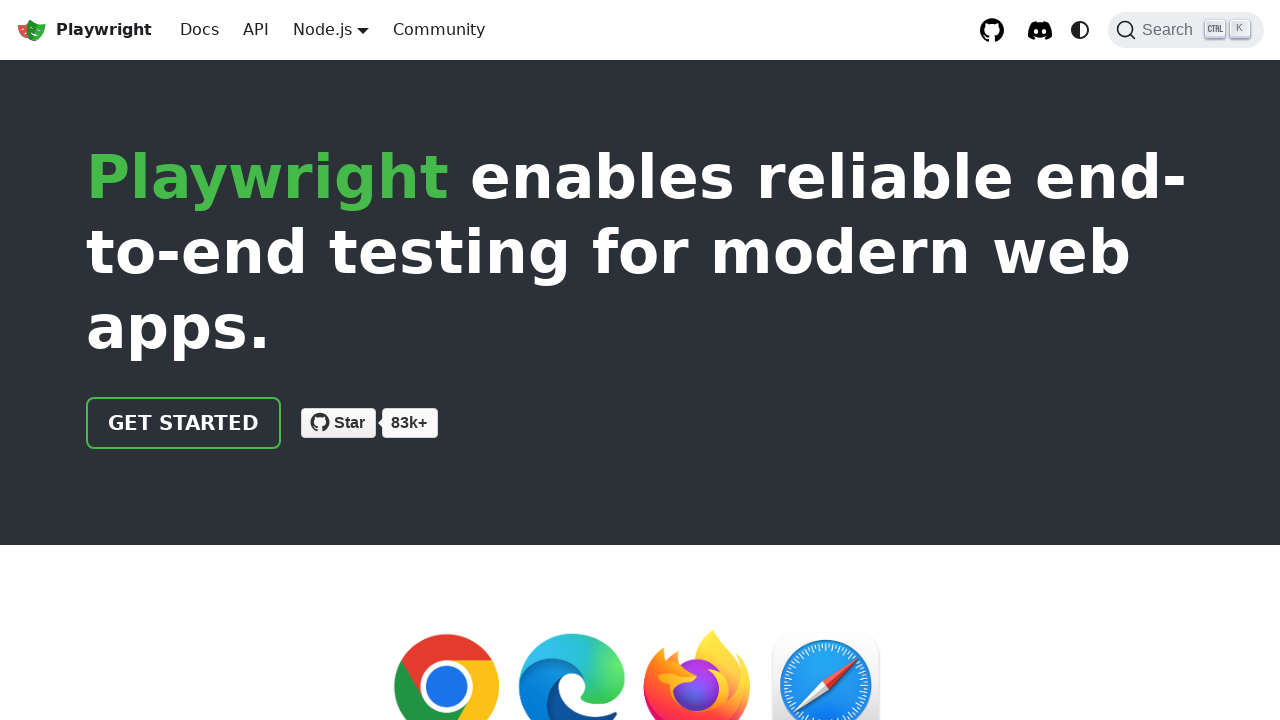

Navigated to Playwright documentation site with image blocking enabled
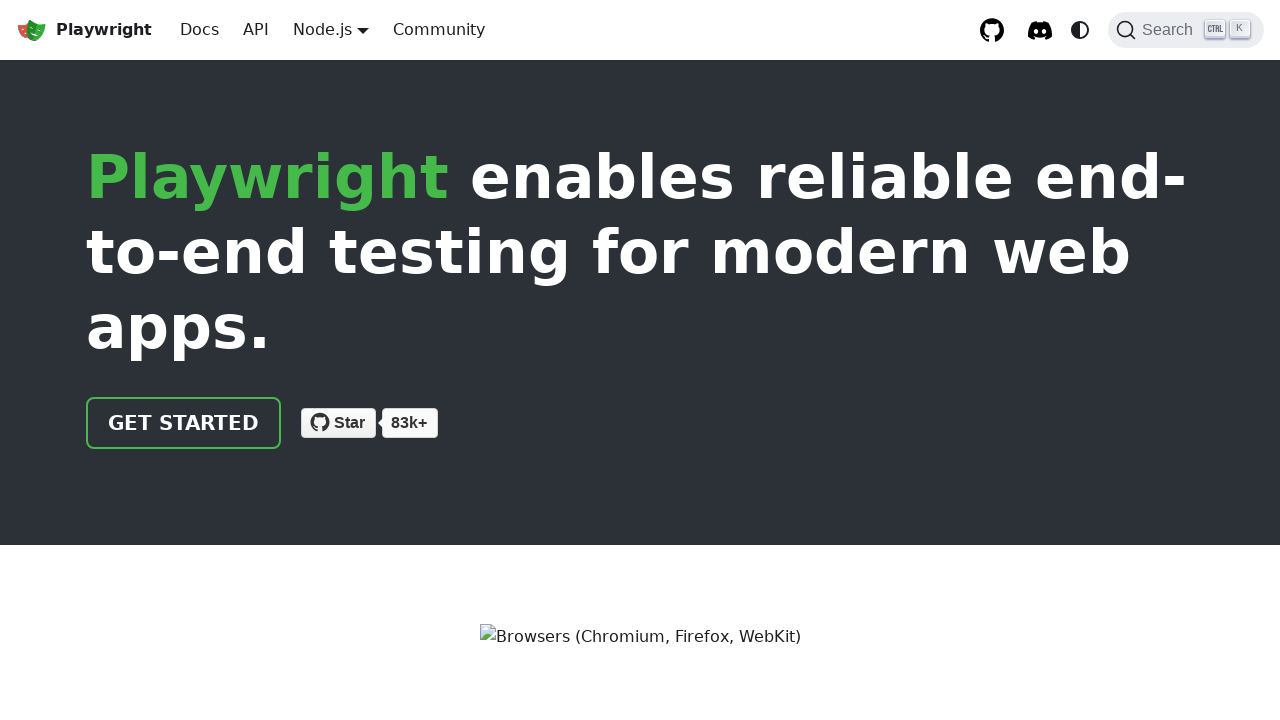

Waited for page to reach network idle state
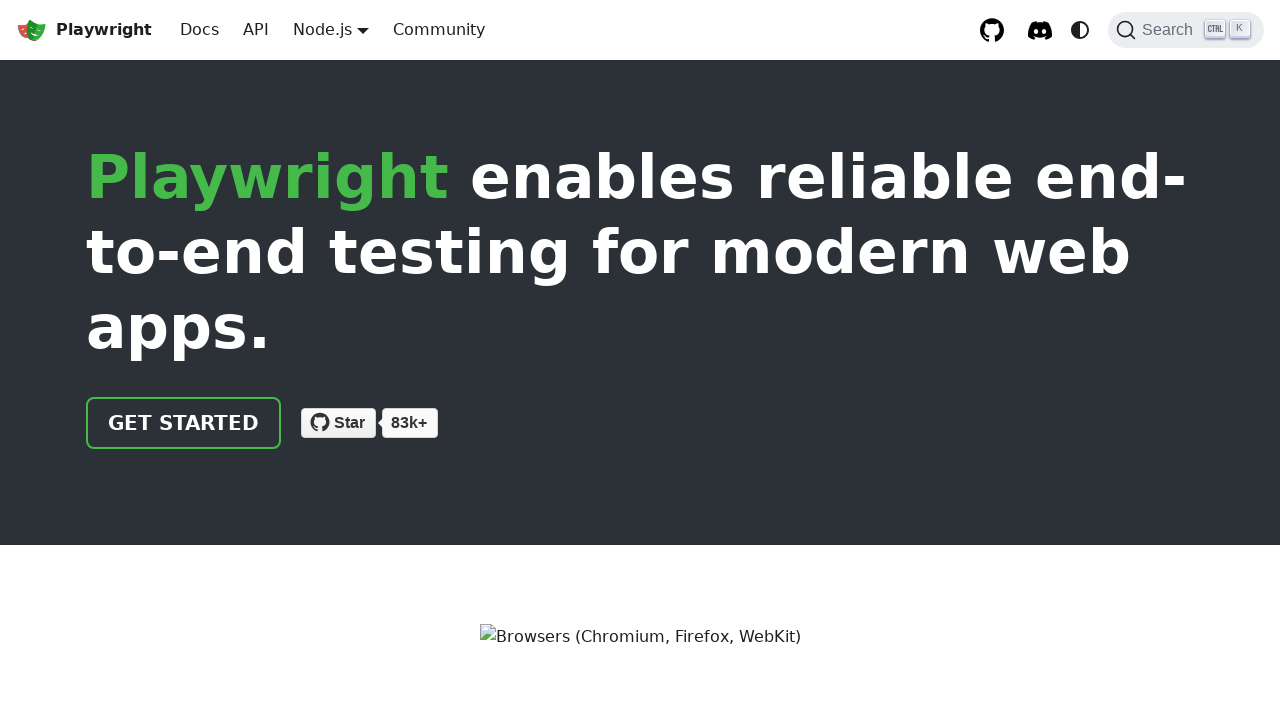

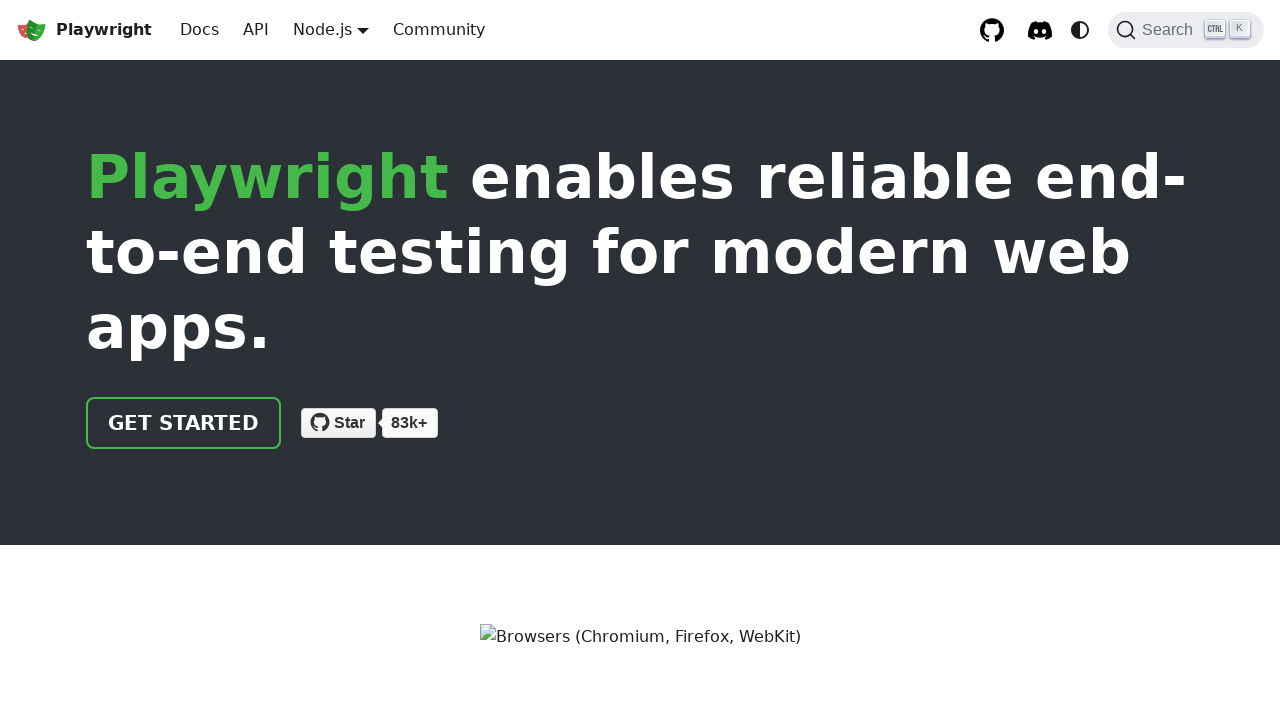